Tests dynamic loading functionality by clicking Start button and waiting for "Hello World!" text to appear

Starting URL: https://the-internet.herokuapp.com/dynamic_loading/2

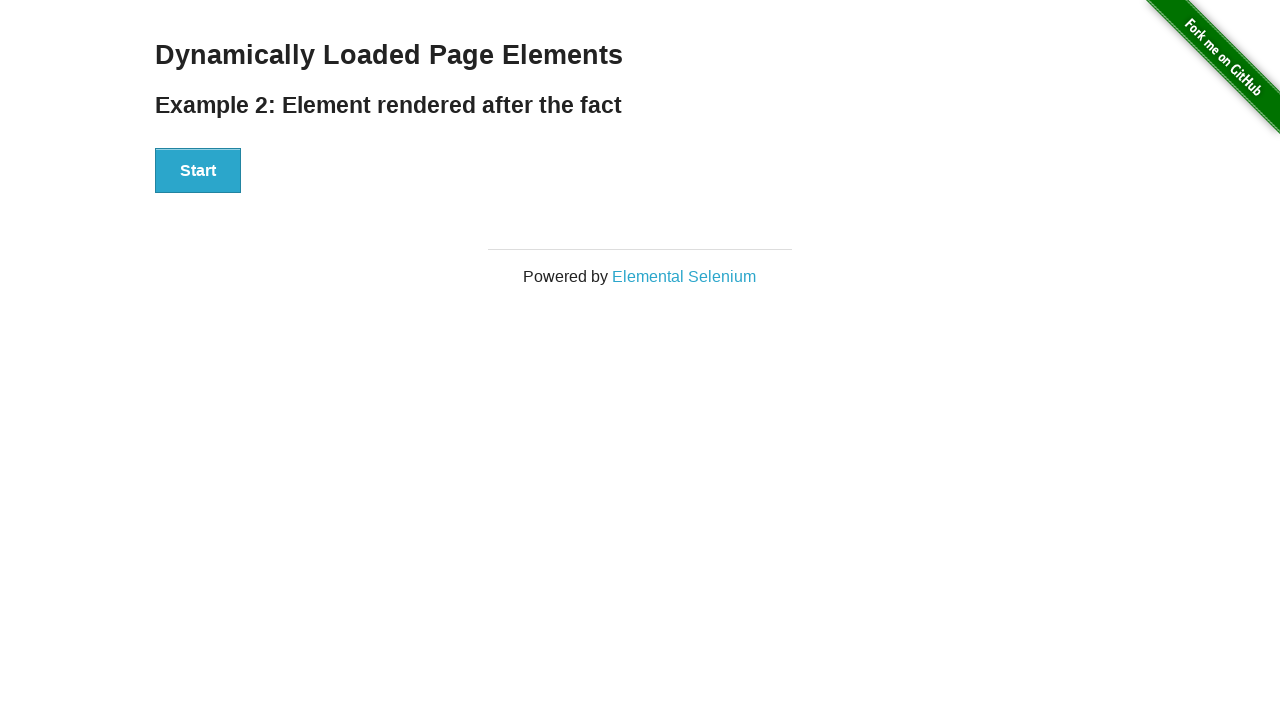

Clicked Start button to trigger dynamic loading at (198, 171) on xpath=//button[text()='Start']
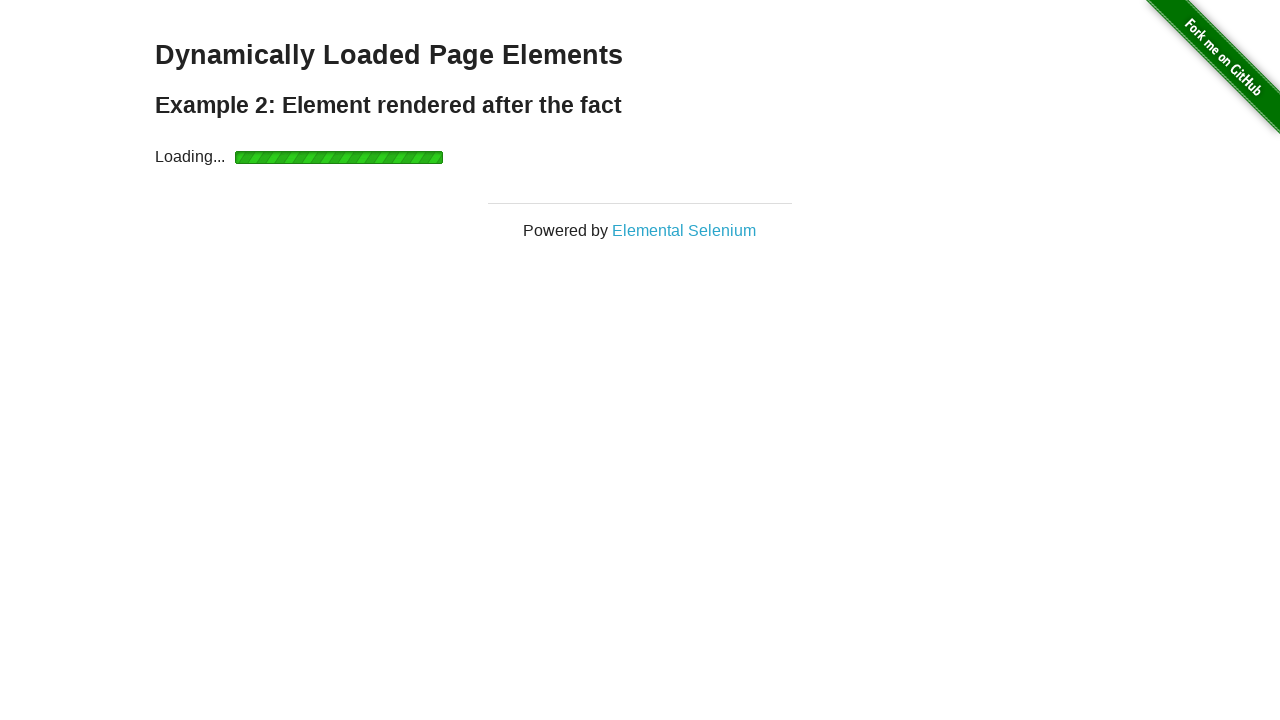

Waited for 'Hello World!' text to appear (max 15 seconds)
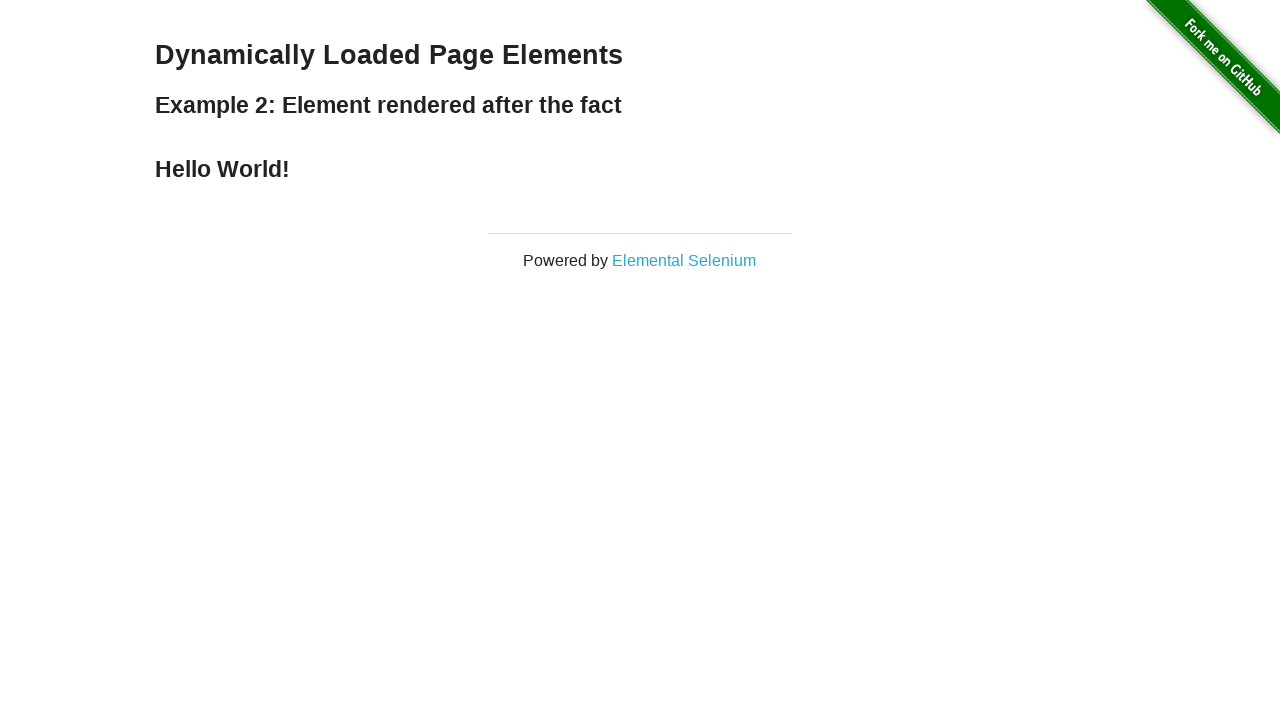

Retrieved 'Hello World!' text content
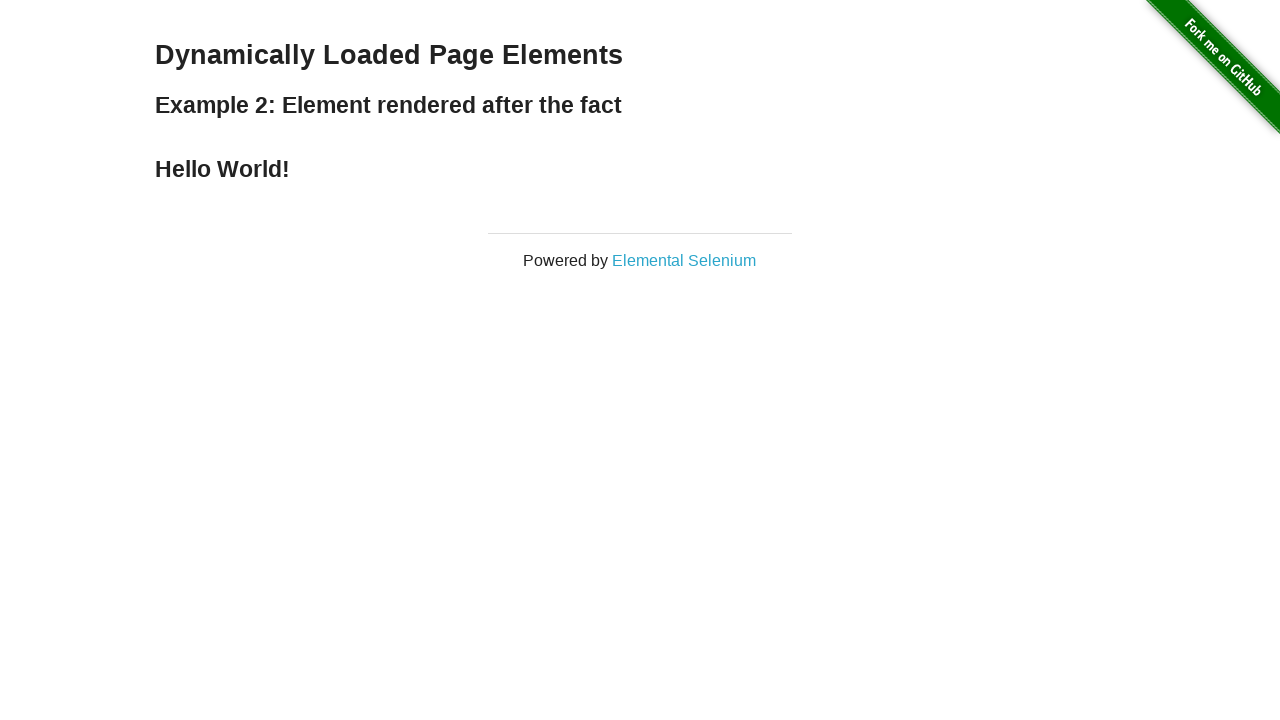

Printed text content: Hello World!
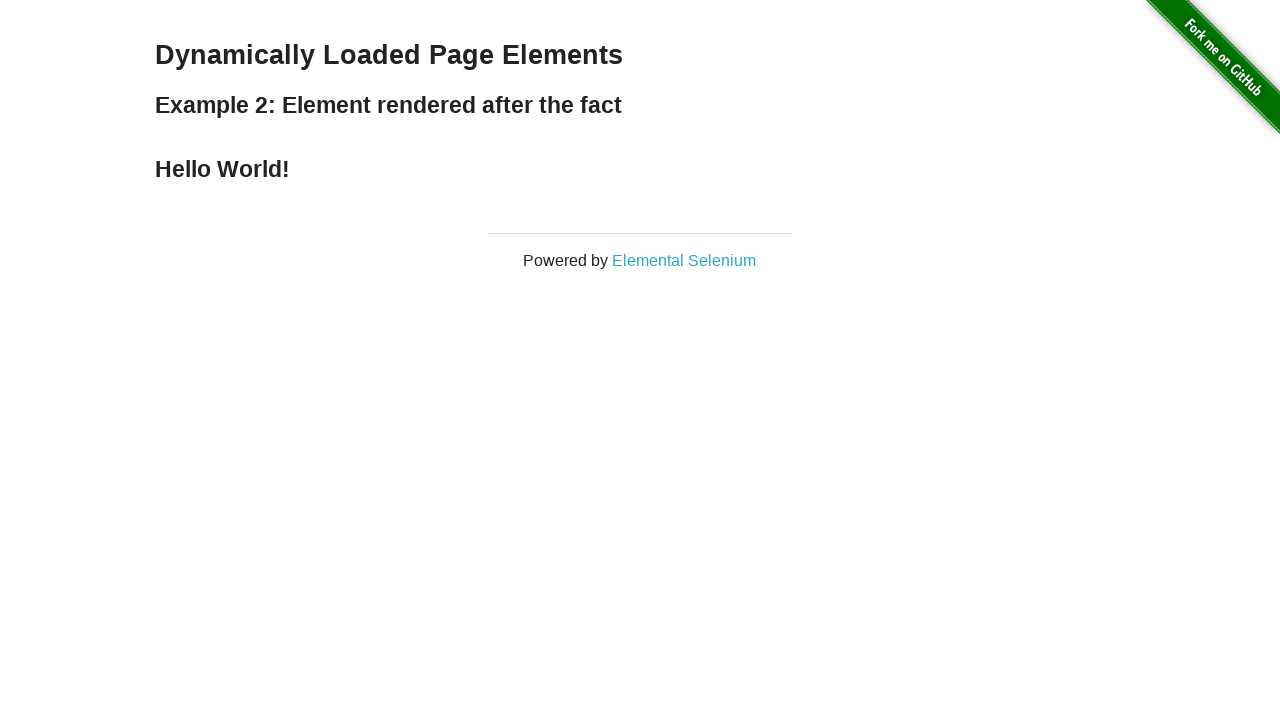

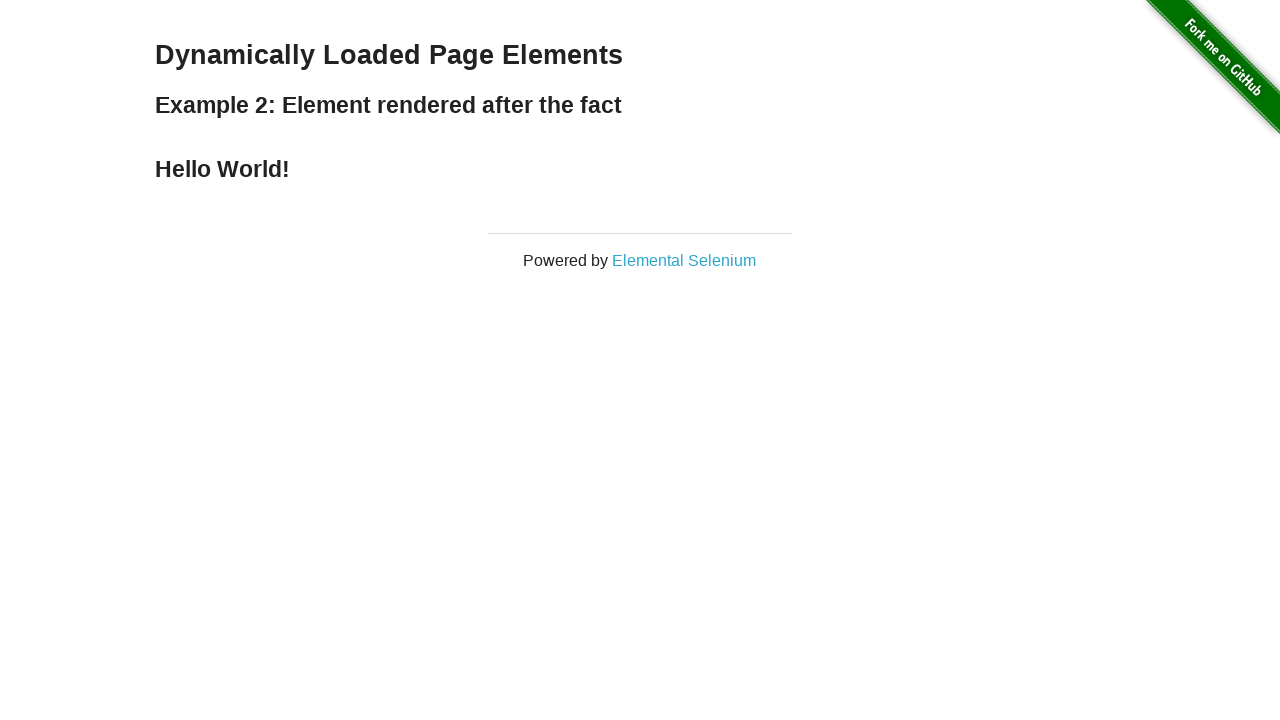